Tests the number input field on the actions page by entering a number and clicking the result button

Starting URL: https://kristinek.github.io/site/examples/actions

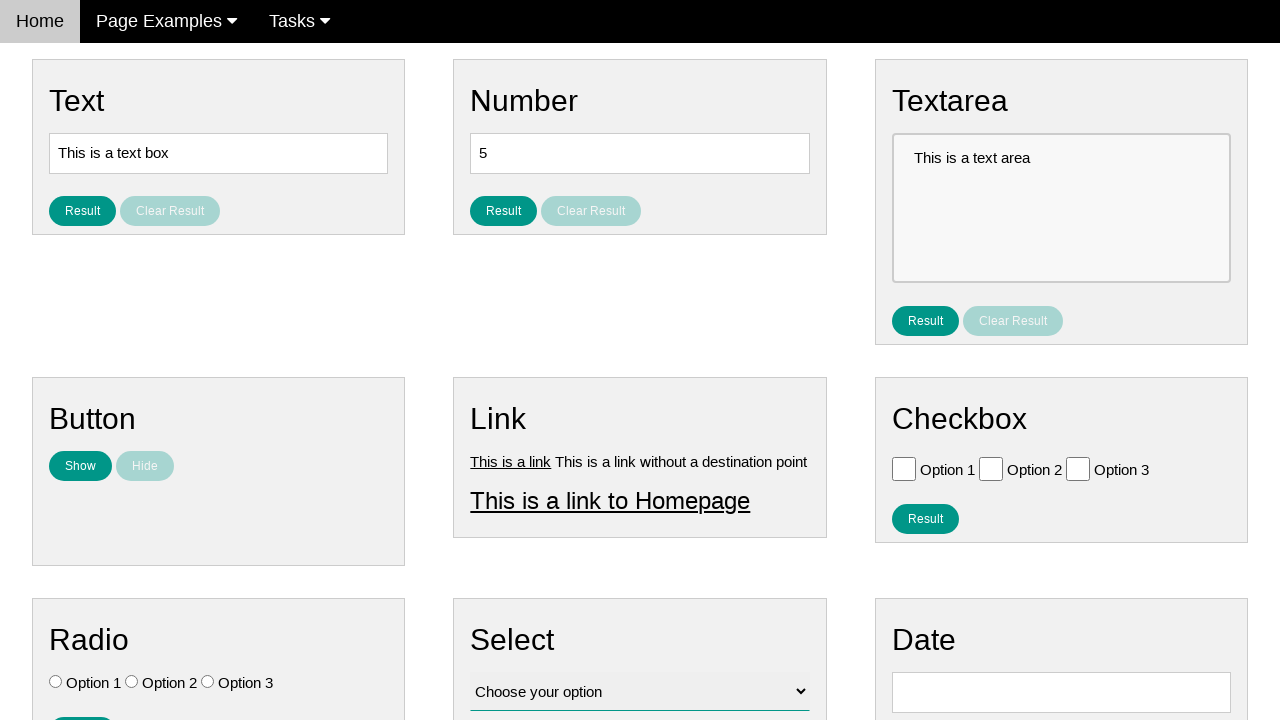

Cleared the number input field on #number
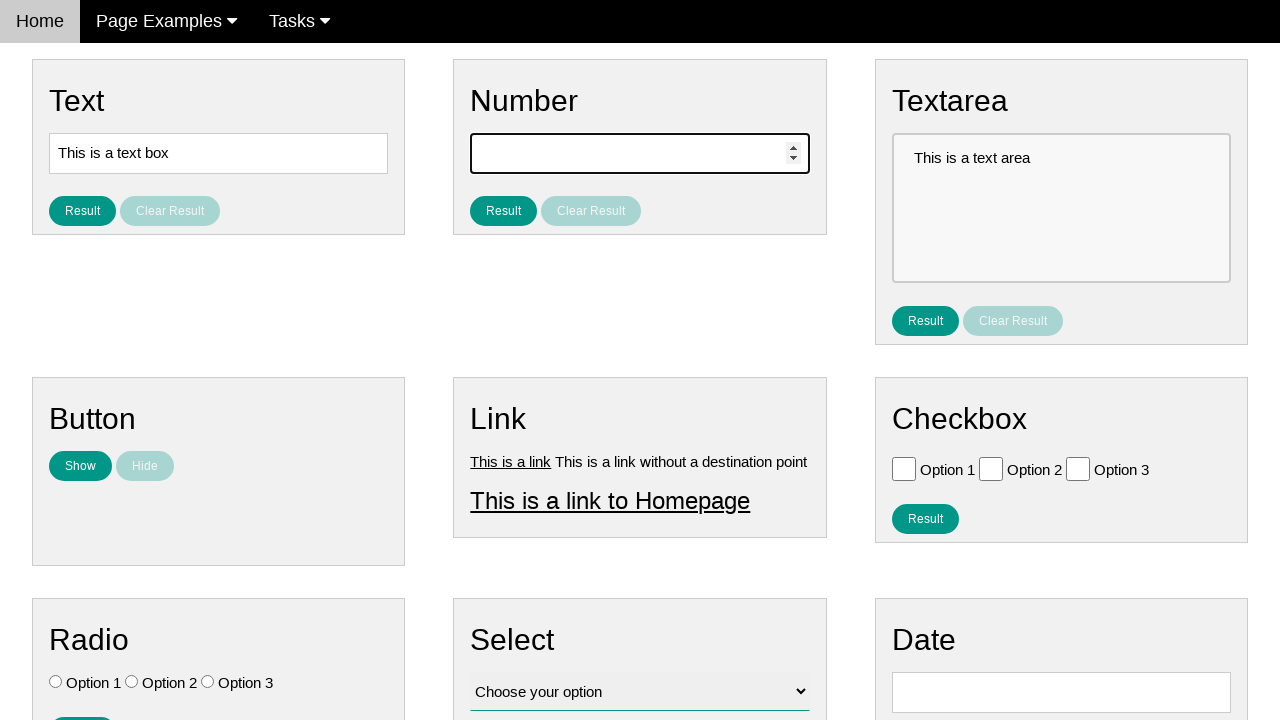

Entered '42' into the number input field on #number
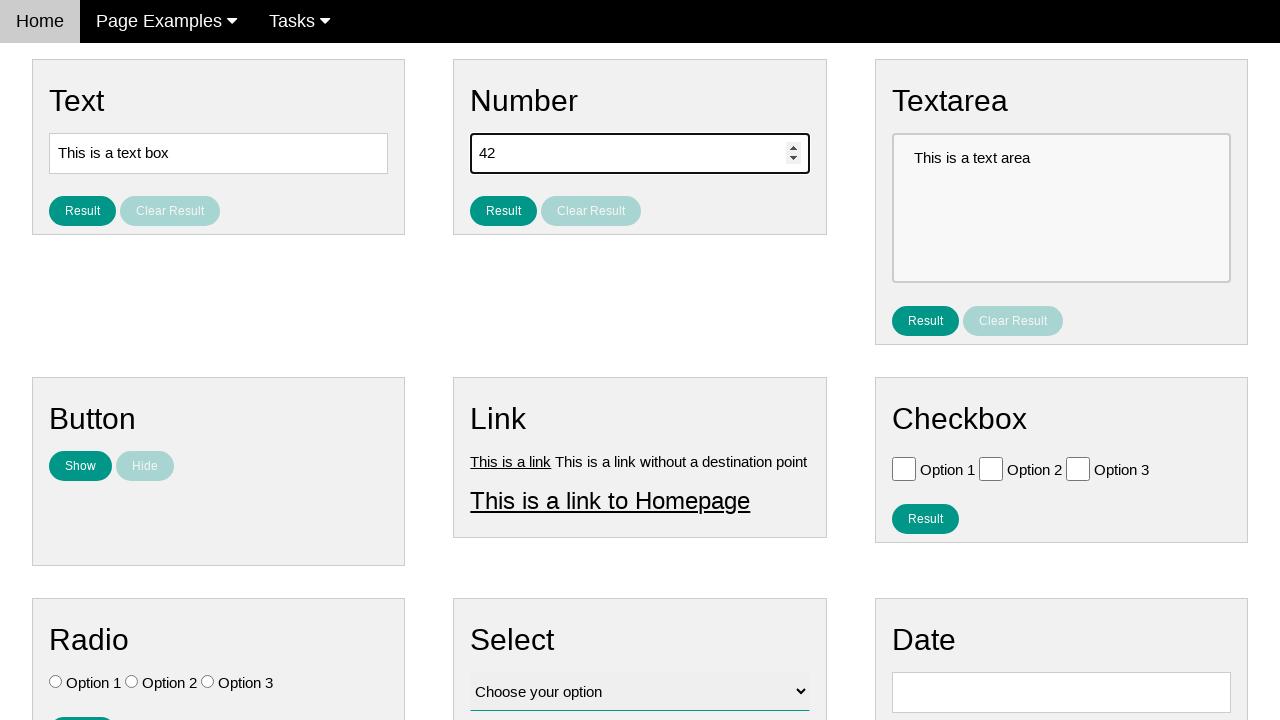

Clicked the Result button to submit the number at (504, 211) on #result_button_number
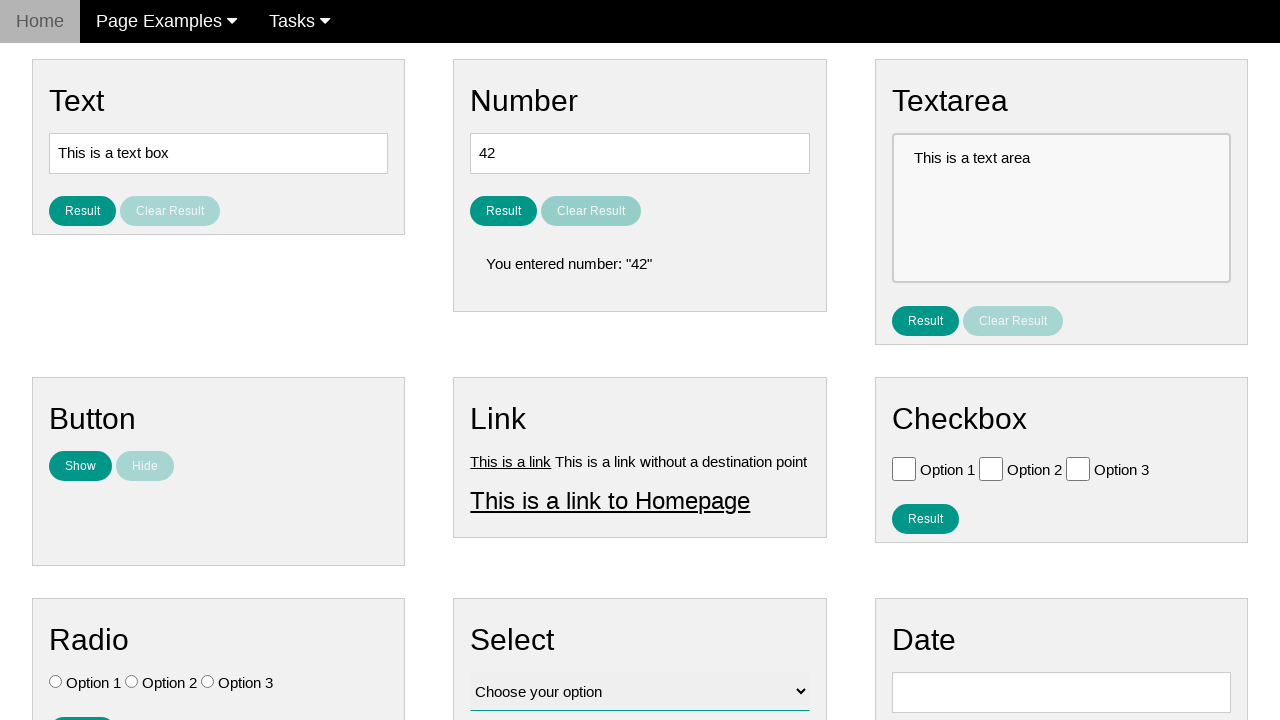

Result element appeared on the page
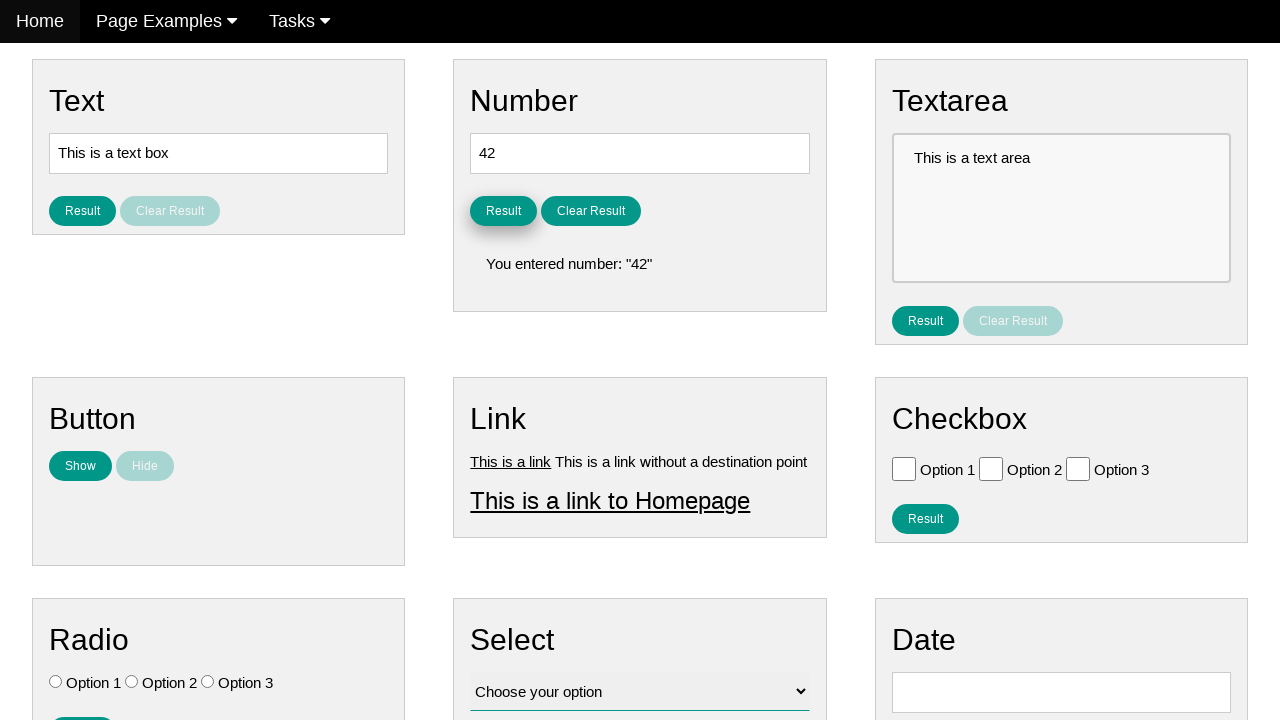

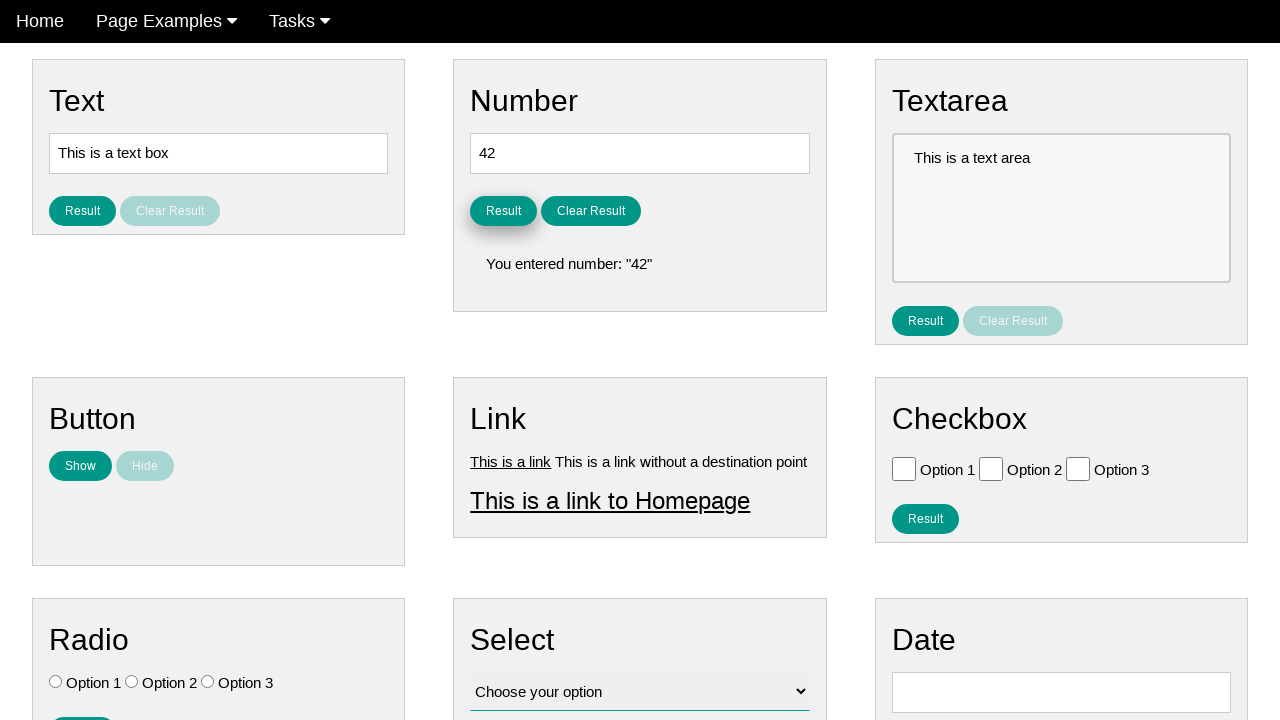